Tests the Entry Ad modal functionality - verifies modal appears, can be closed, and can be restarted

Starting URL: https://the-internet.herokuapp.com/entry_ad

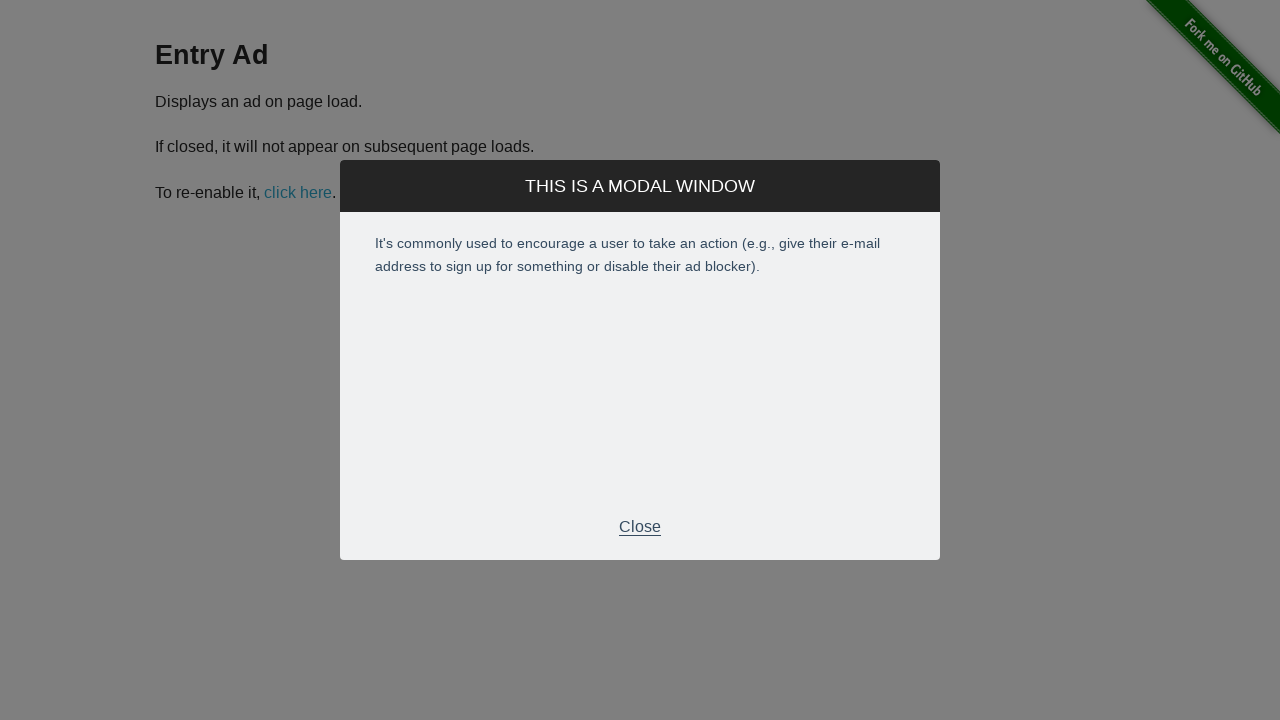

Entry Ad modal appeared and is visible
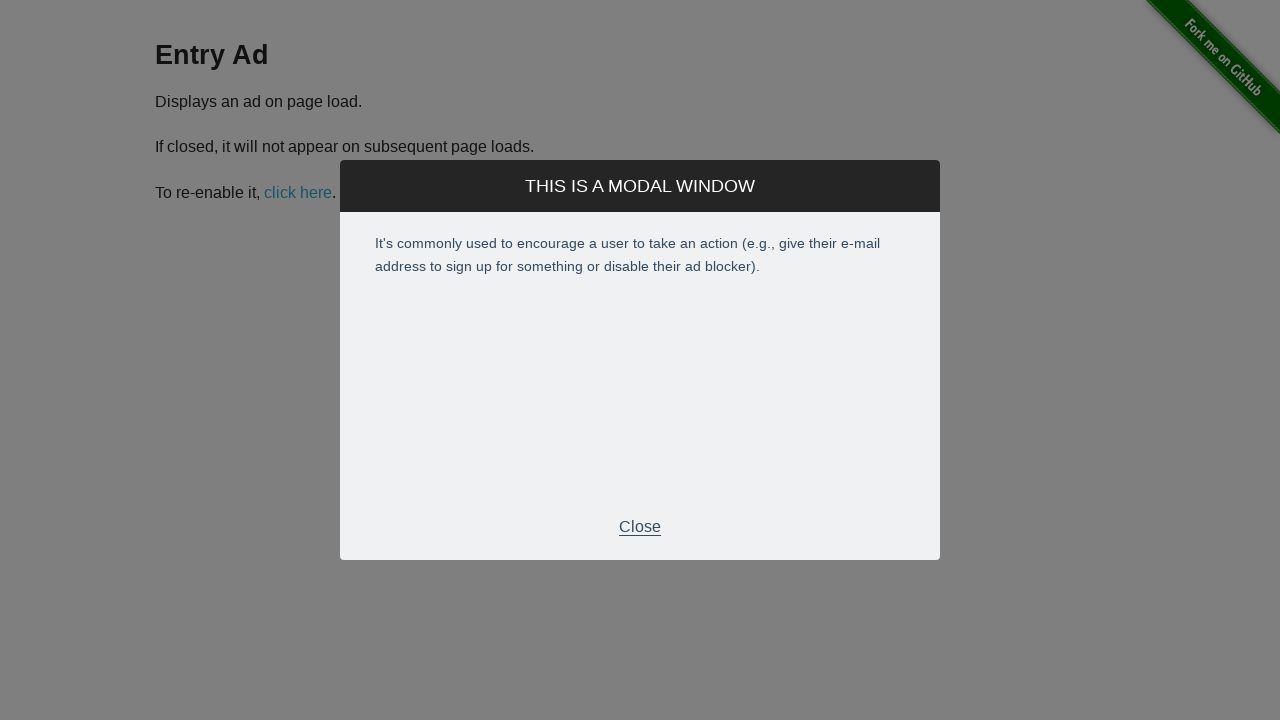

Clicked close button on Entry Ad modal at (640, 527) on .modal-footer p
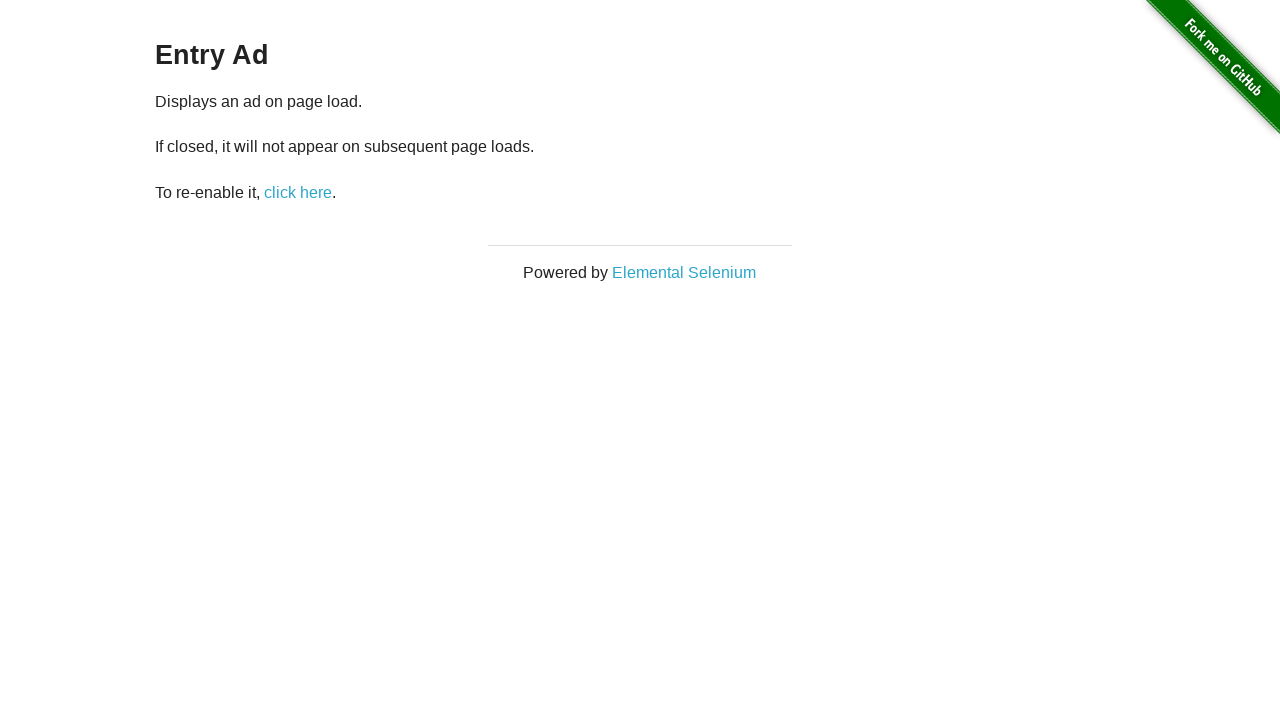

Entry Ad modal closed and is no longer visible
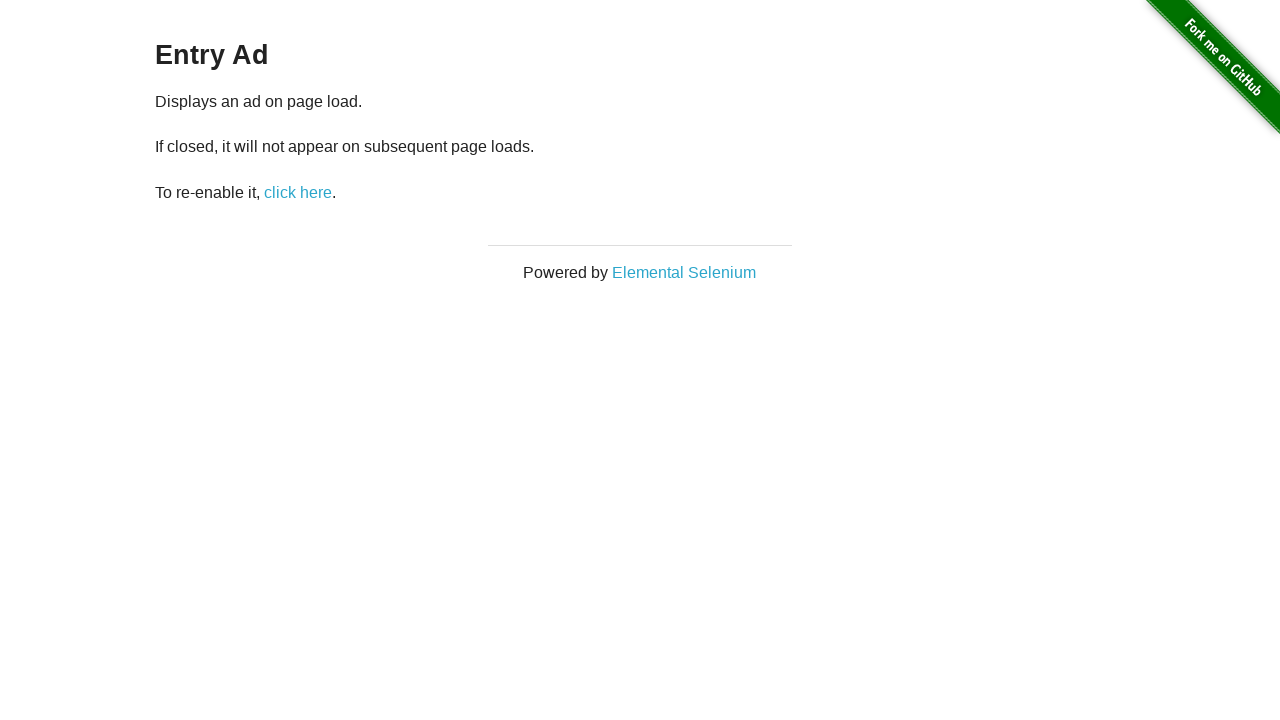

Clicked restart link to reopen Entry Ad modal at (298, 192) on #restart-ad
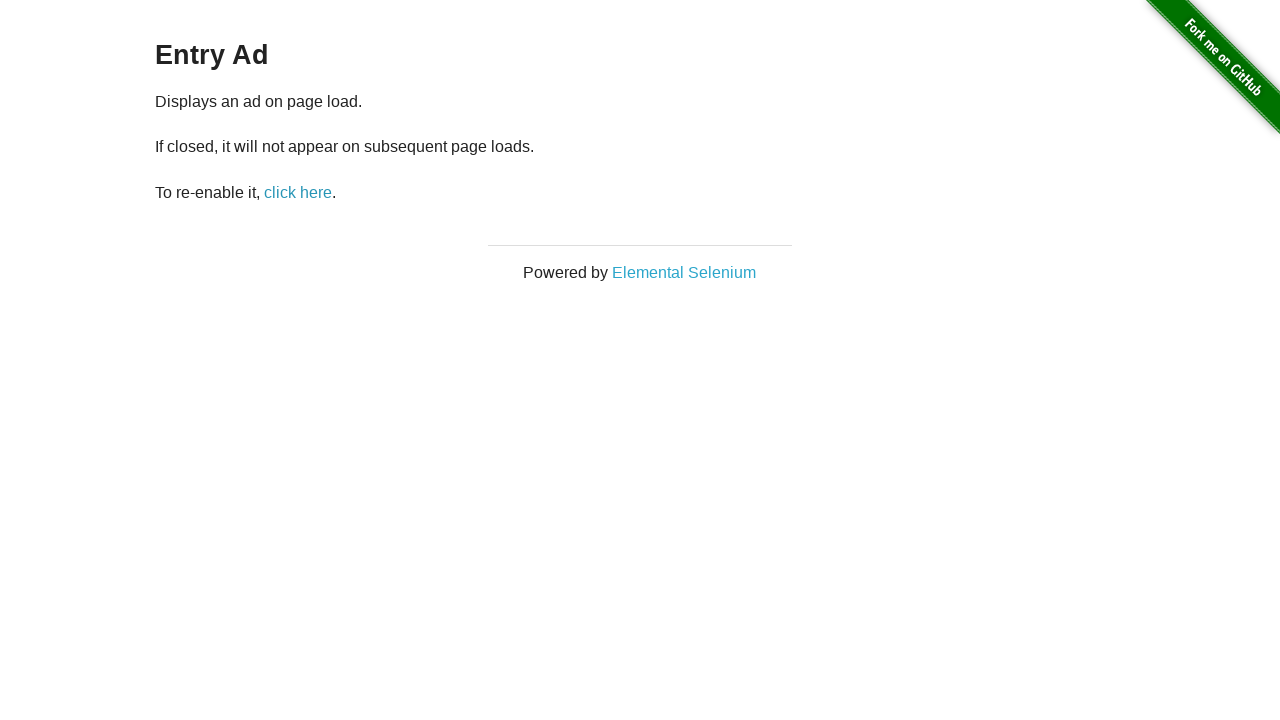

Entry Ad modal reappeared and is visible again
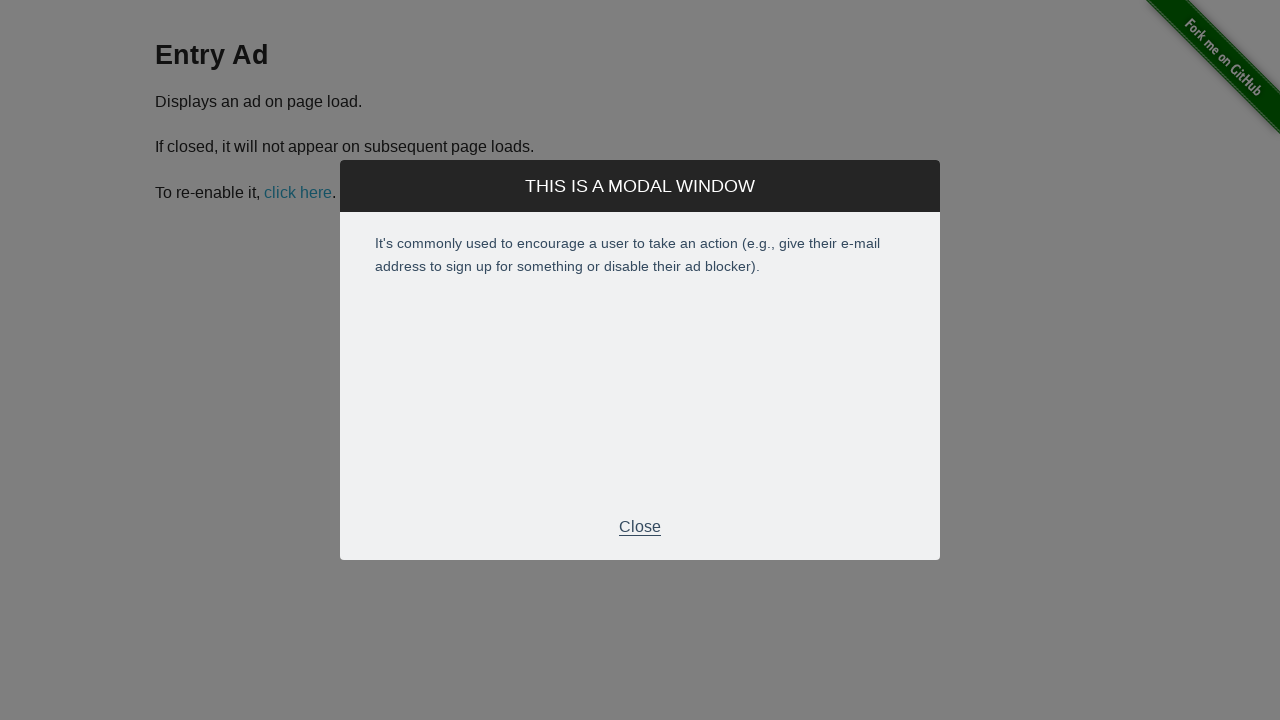

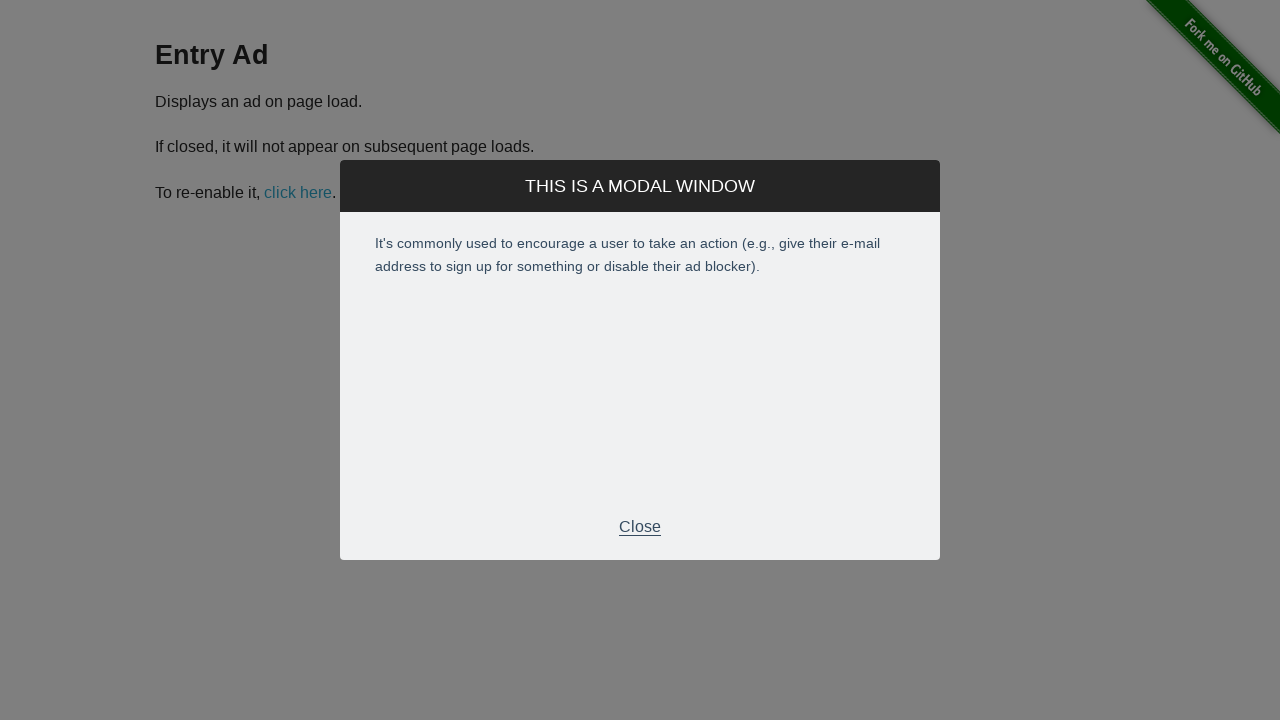